Tests alert handling functionality by triggering confirmation alerts and accepting/dismissing them

Starting URL: https://rahulshettyacademy.com/AutomationPractice/

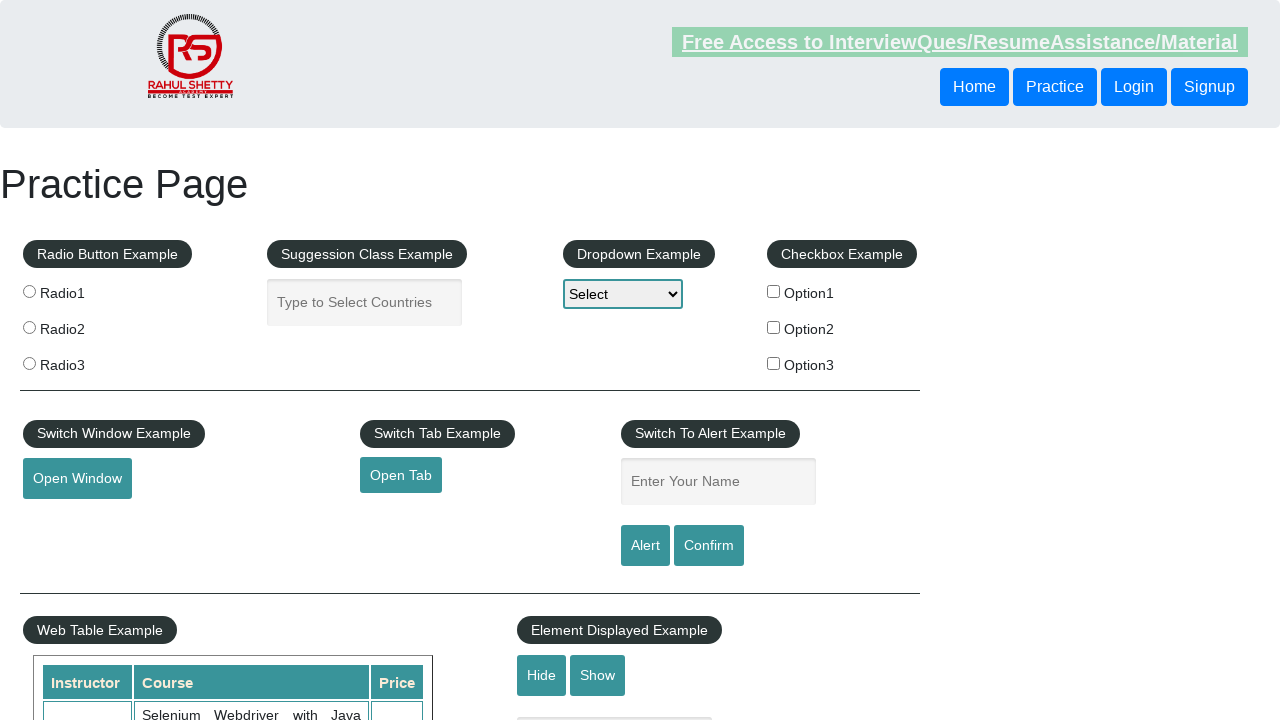

Clicked confirmation button to trigger alert at (709, 546) on #confirmbtn
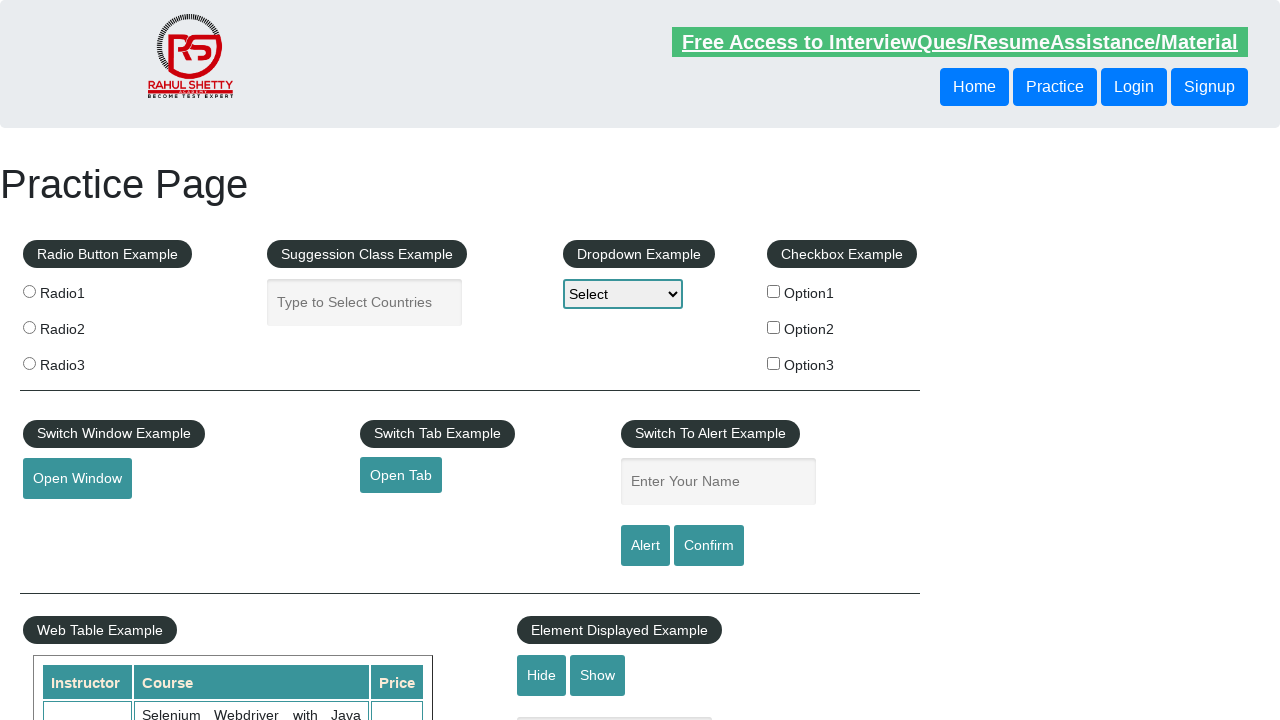

Set up dialog handler to dismiss alerts
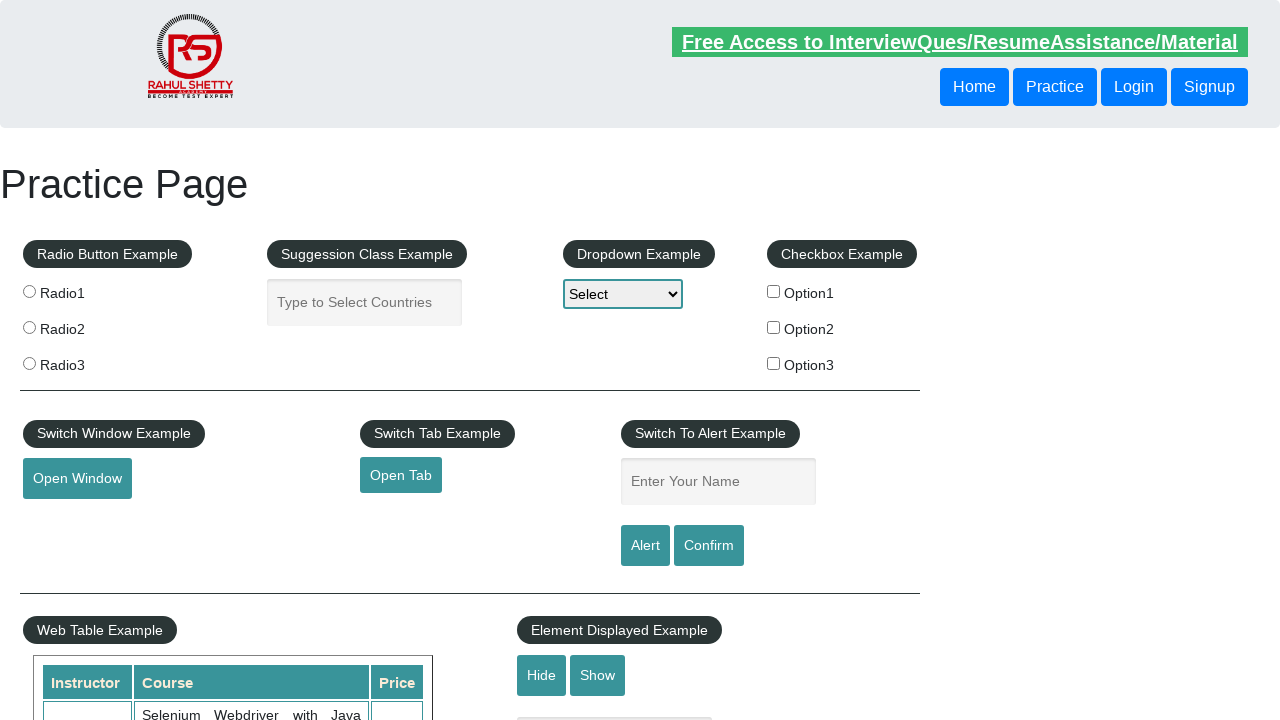

Waited 2 seconds for alert handling
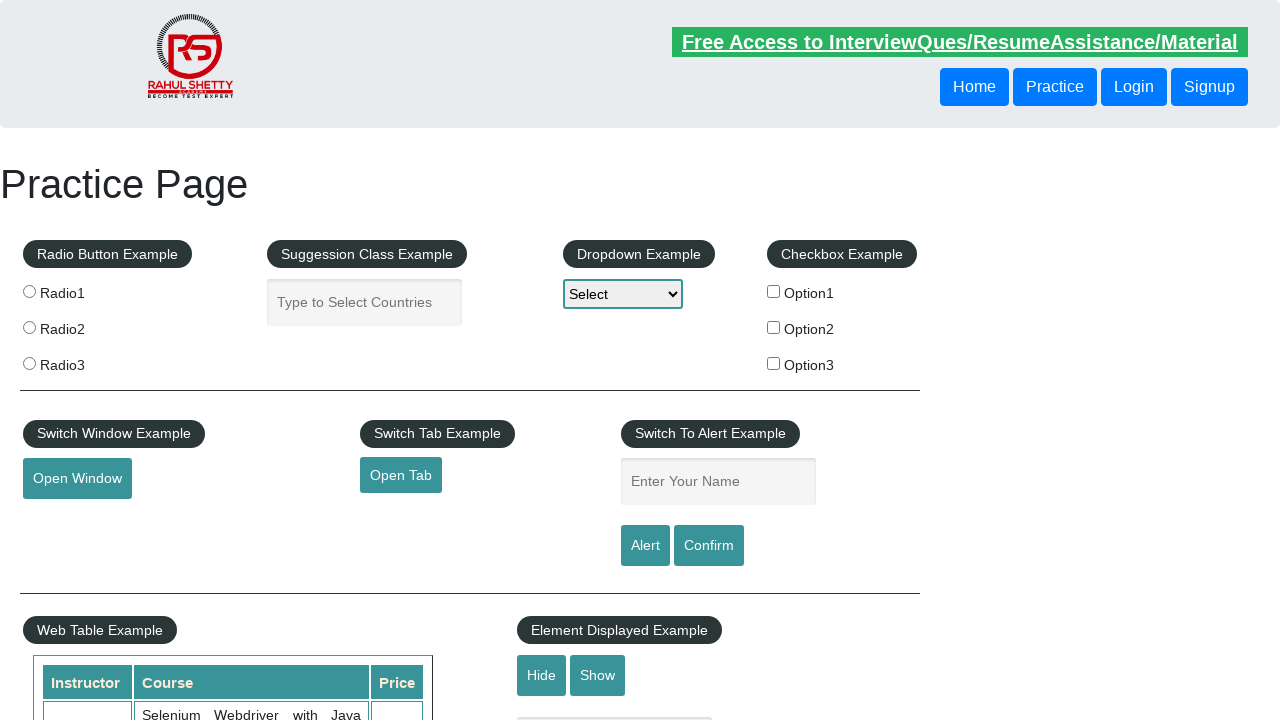

Reloaded the page
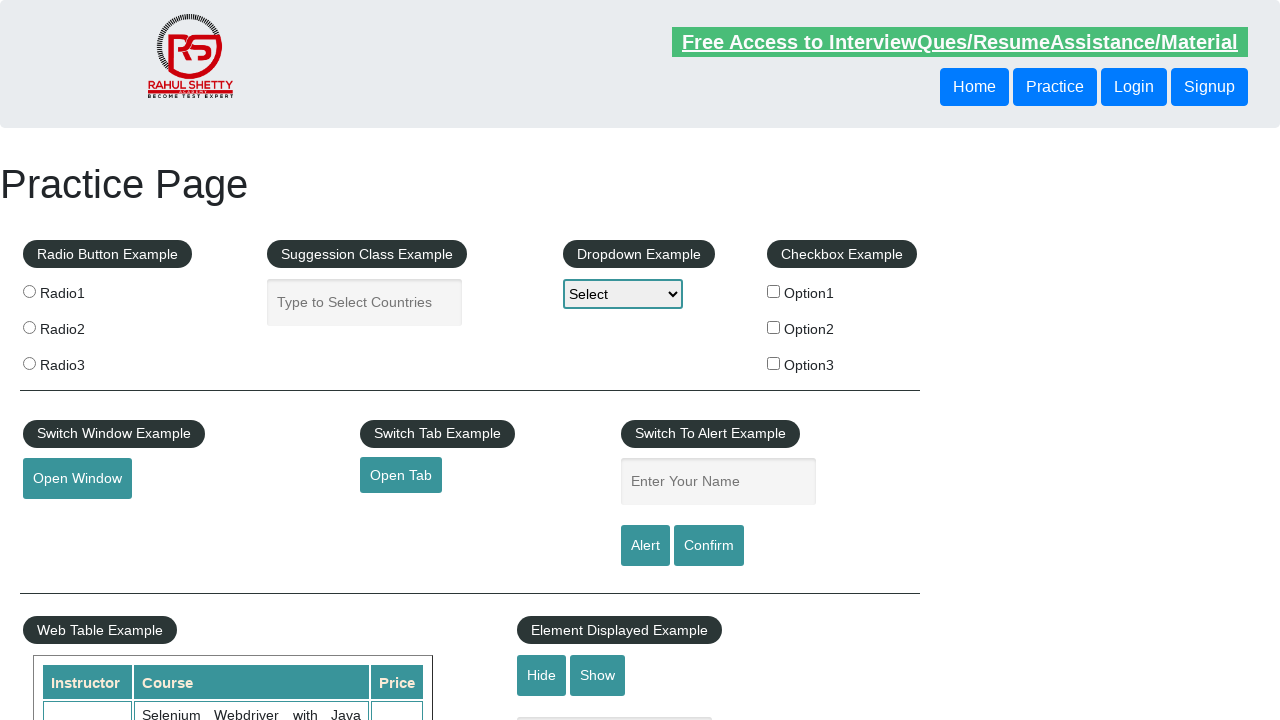

Clicked confirmation button again to trigger alert at (709, 546) on #confirmbtn
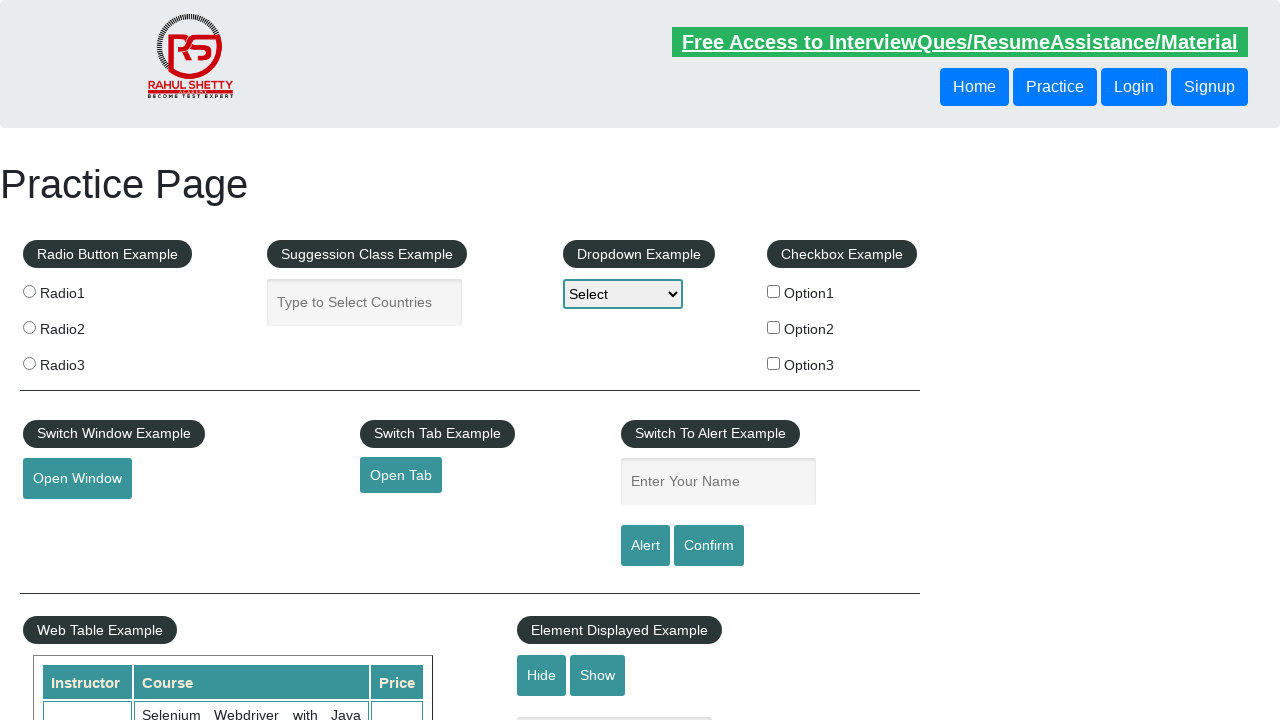

Set up dialog handler to accept alerts
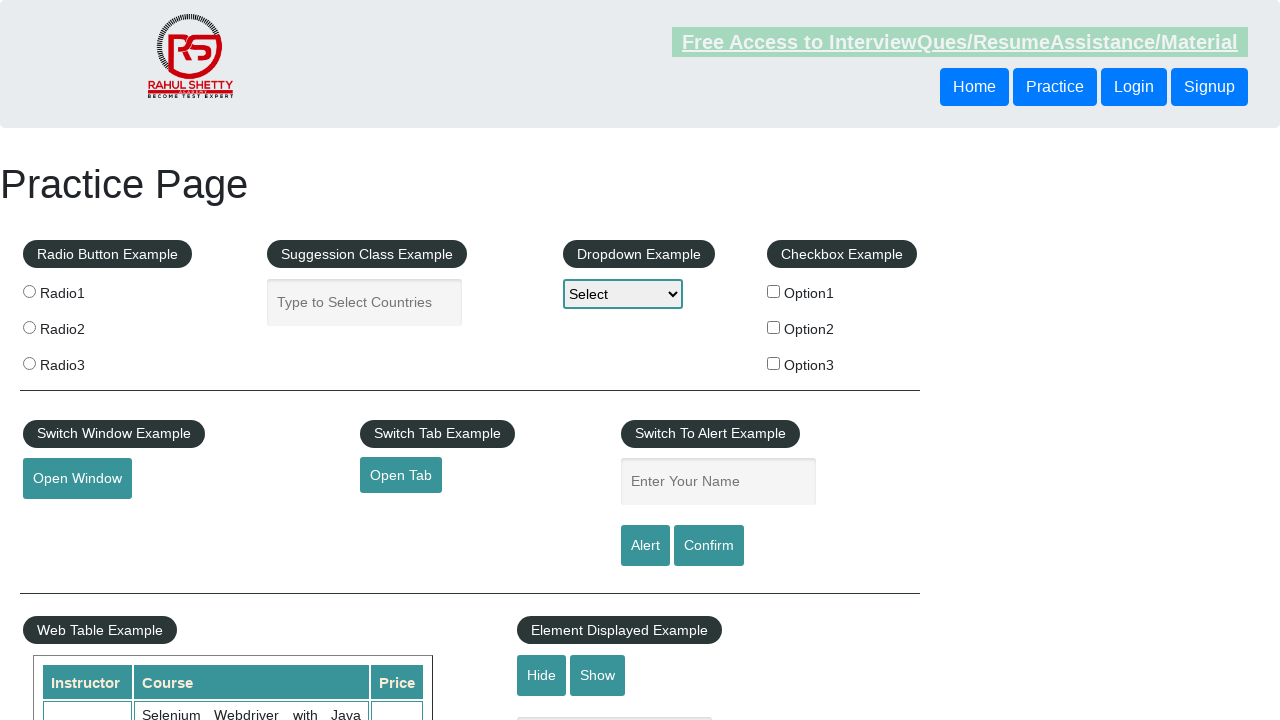

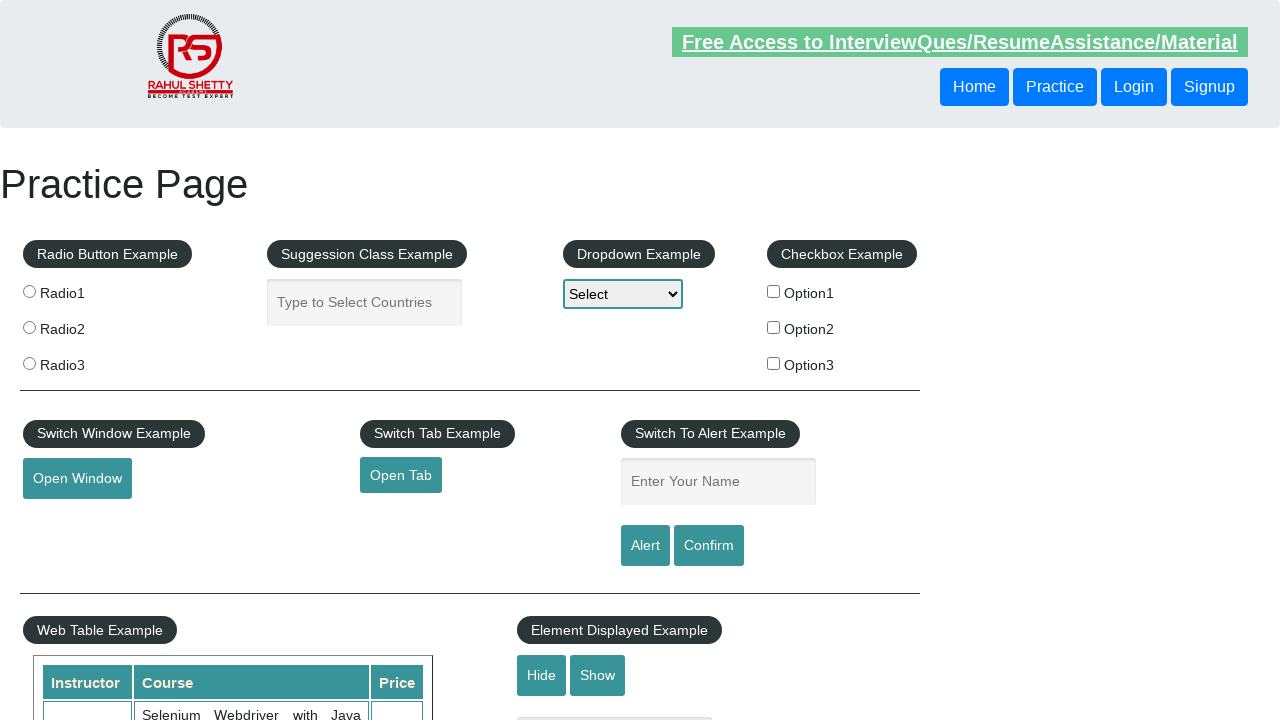